Tests typos page by verifying text content on the page

Starting URL: https://the-internet.herokuapp.com/

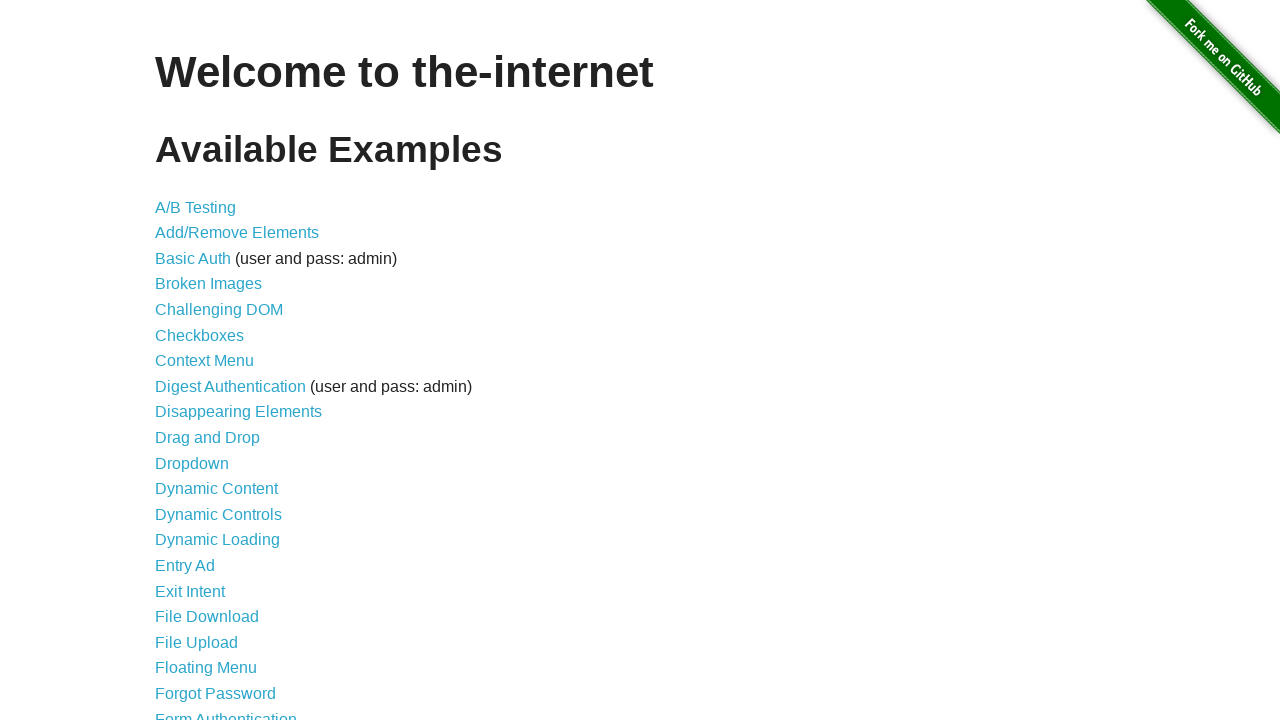

Clicked on Typos link at (176, 625) on xpath=/html/body/div[2]/div/ul/li[43]/a
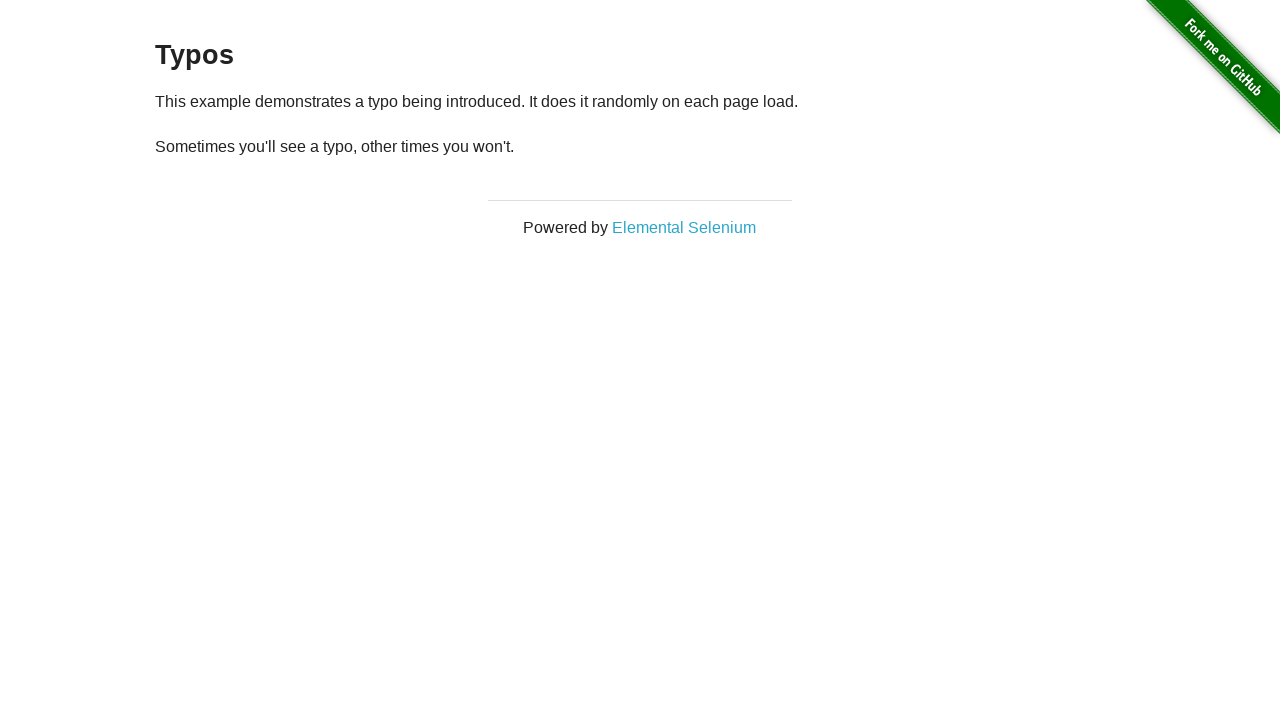

First paragraph loaded on typos page
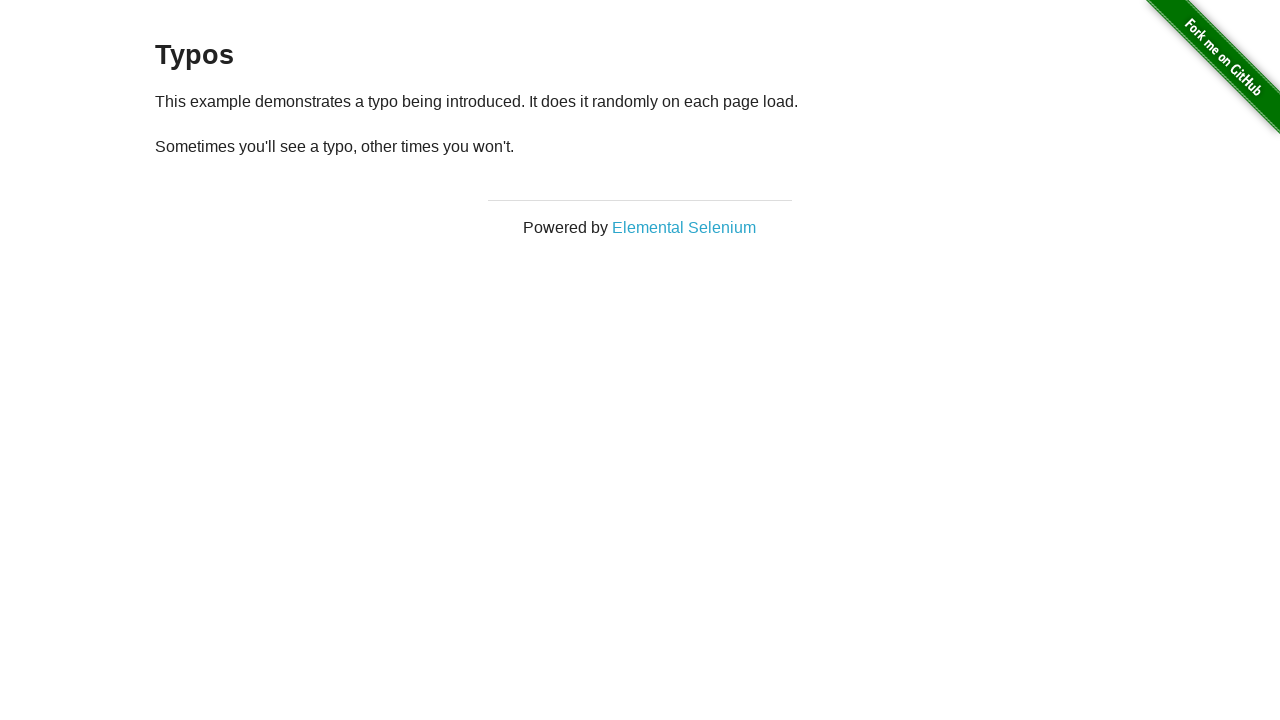

Second paragraph loaded on typos page
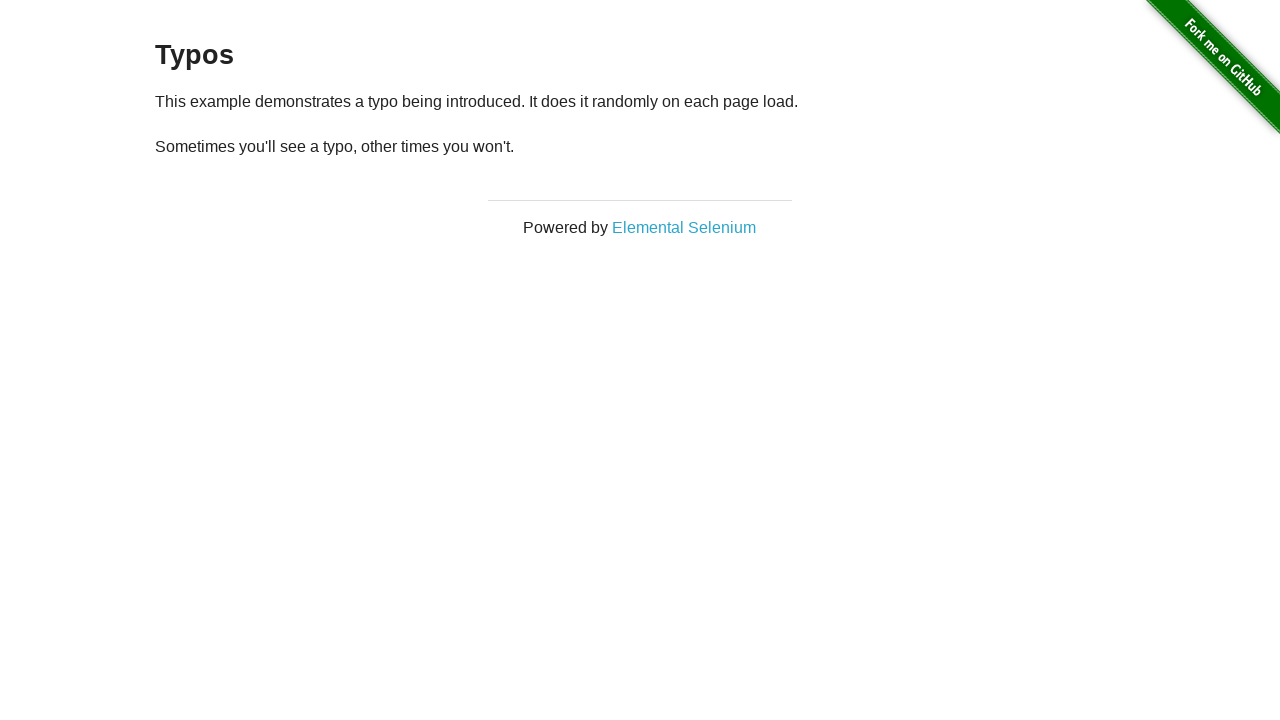

Navigated back to previous page
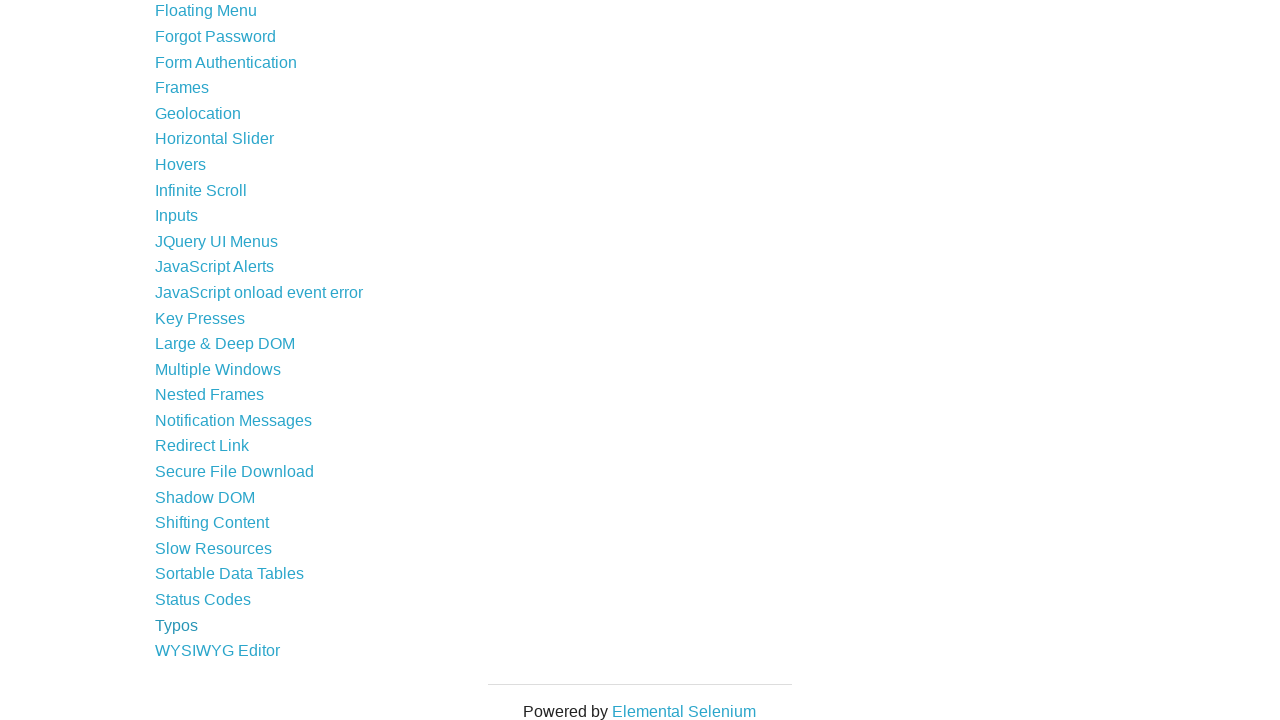

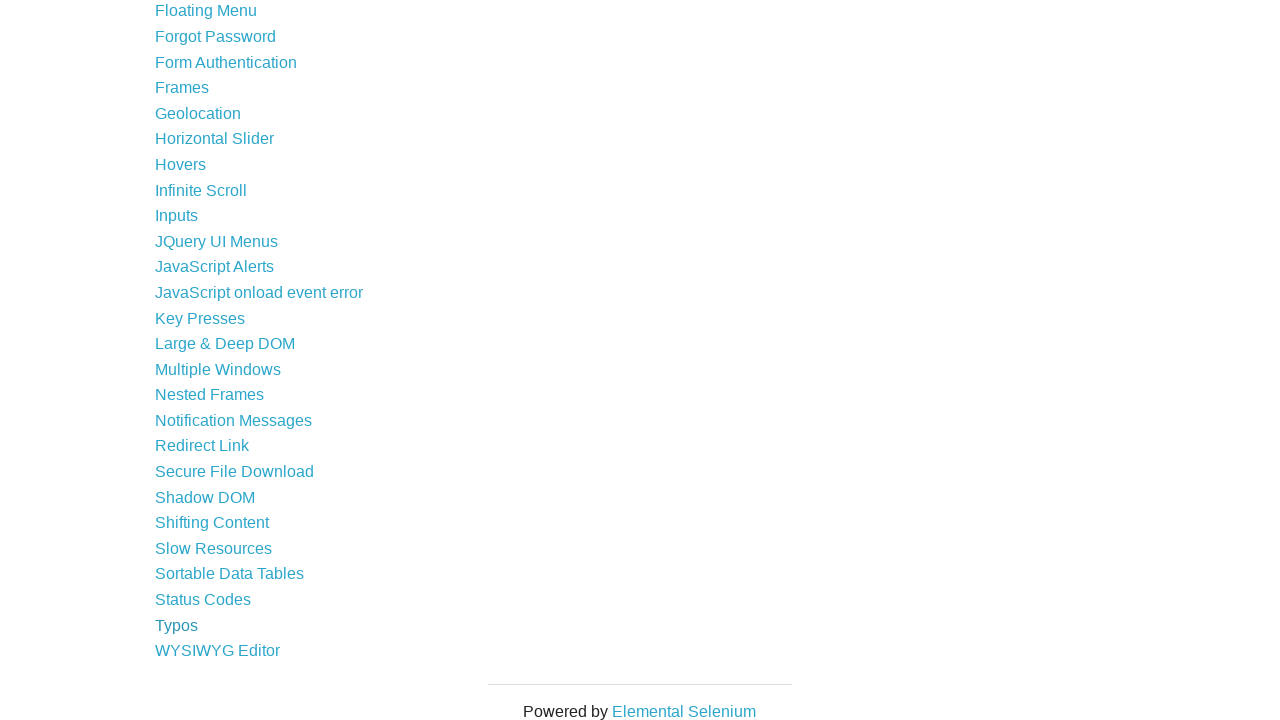